Tests JavaScript alert handling by clicking a button and dismissing the alert

Starting URL: https://testcenter.techproeducation.com/index.php?page=javascript-alerts

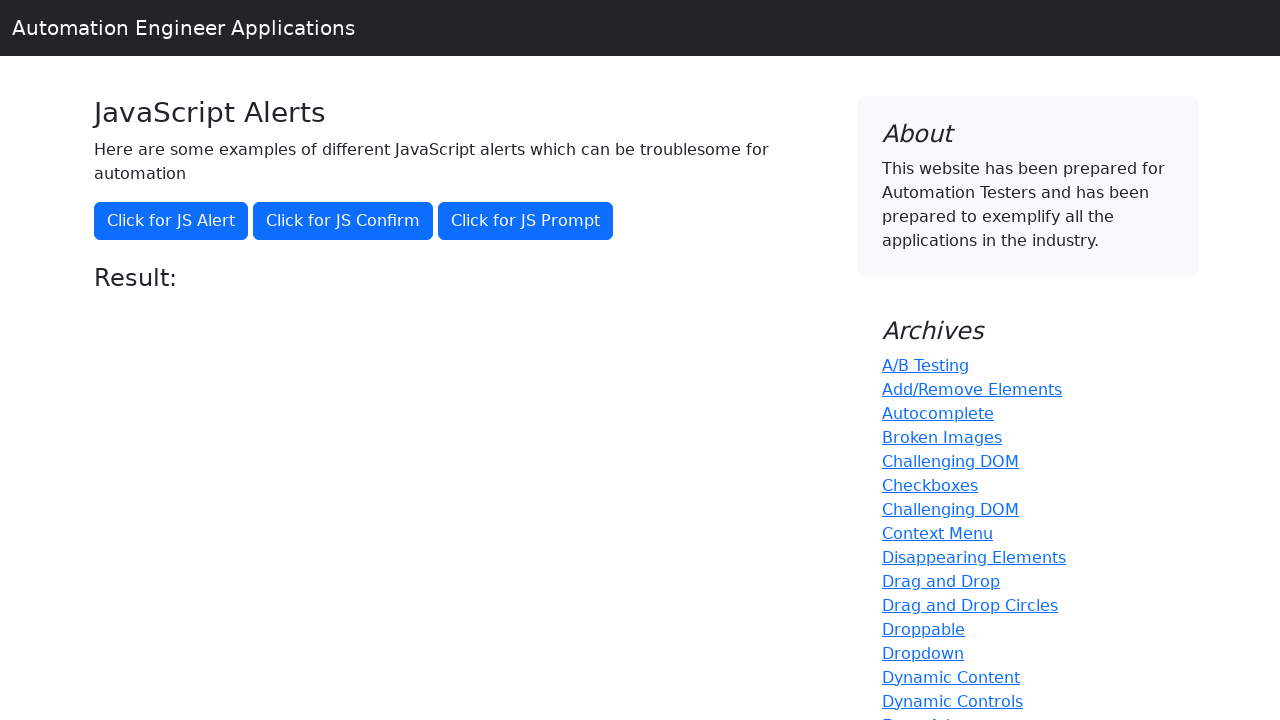

Set up dialog handler to dismiss alerts
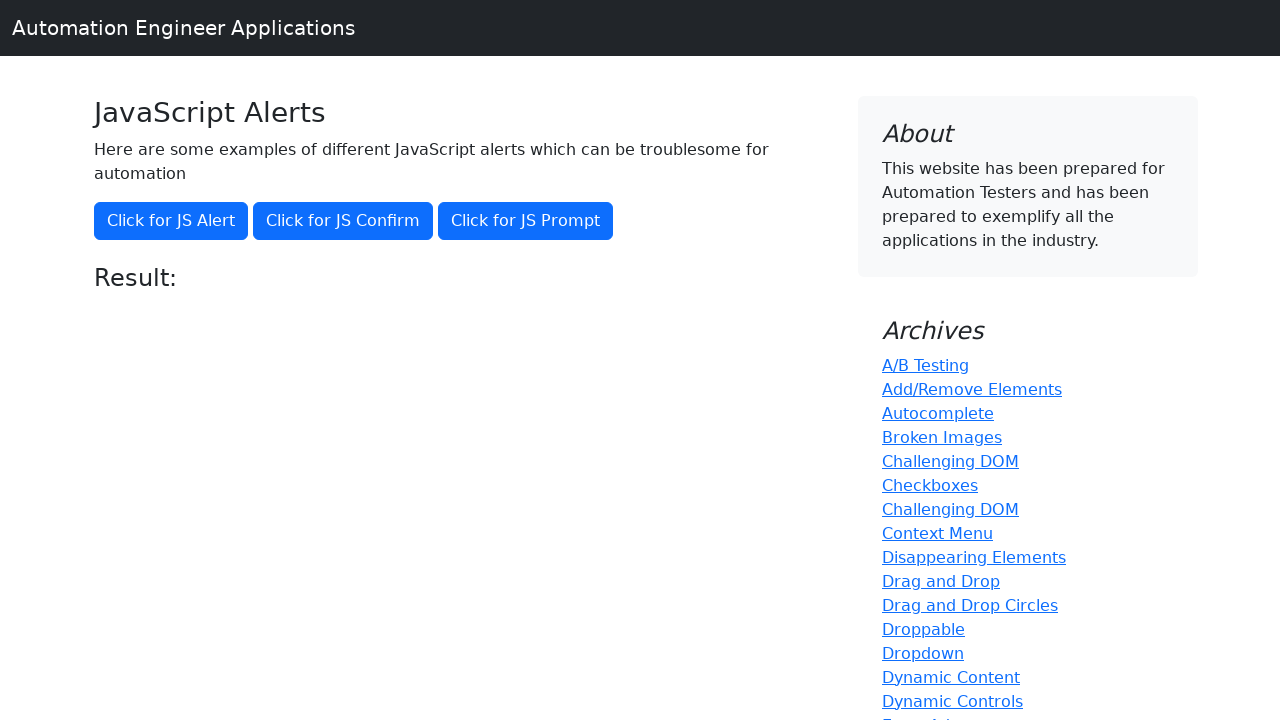

Clicked button to trigger JavaScript confirm dialog at (343, 221) on xpath=//*[@onclick='jsConfirm()']
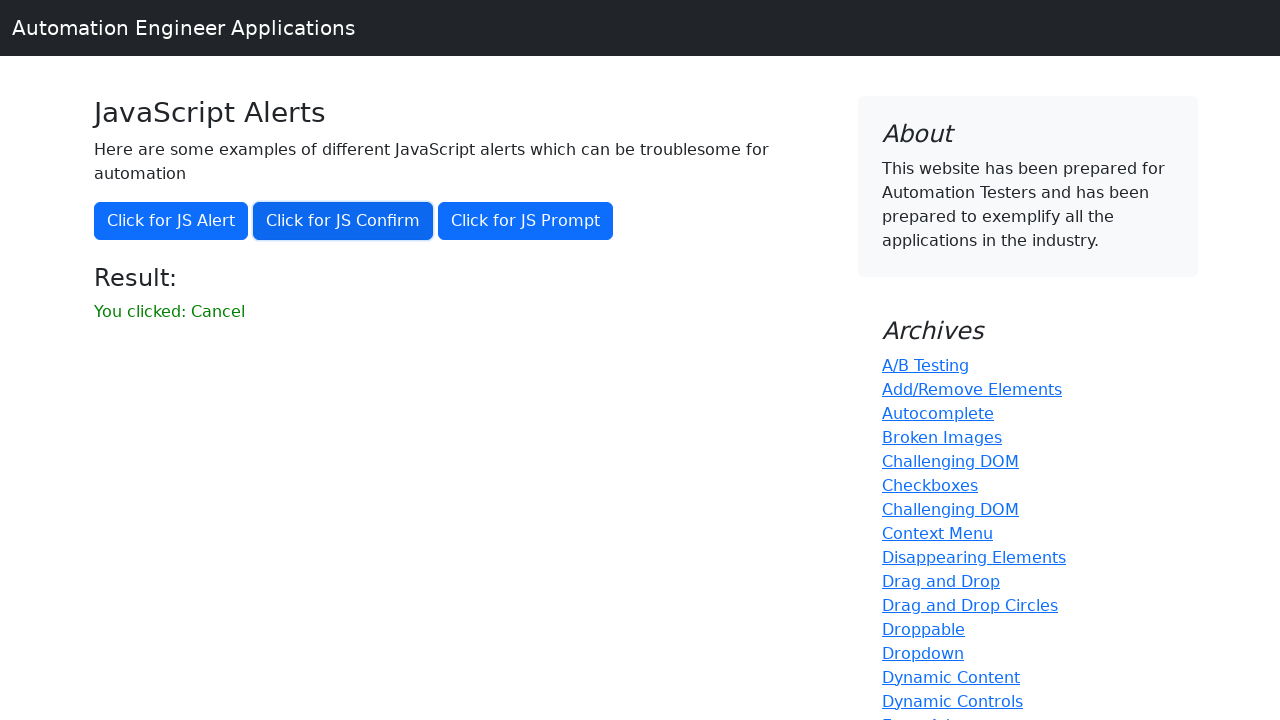

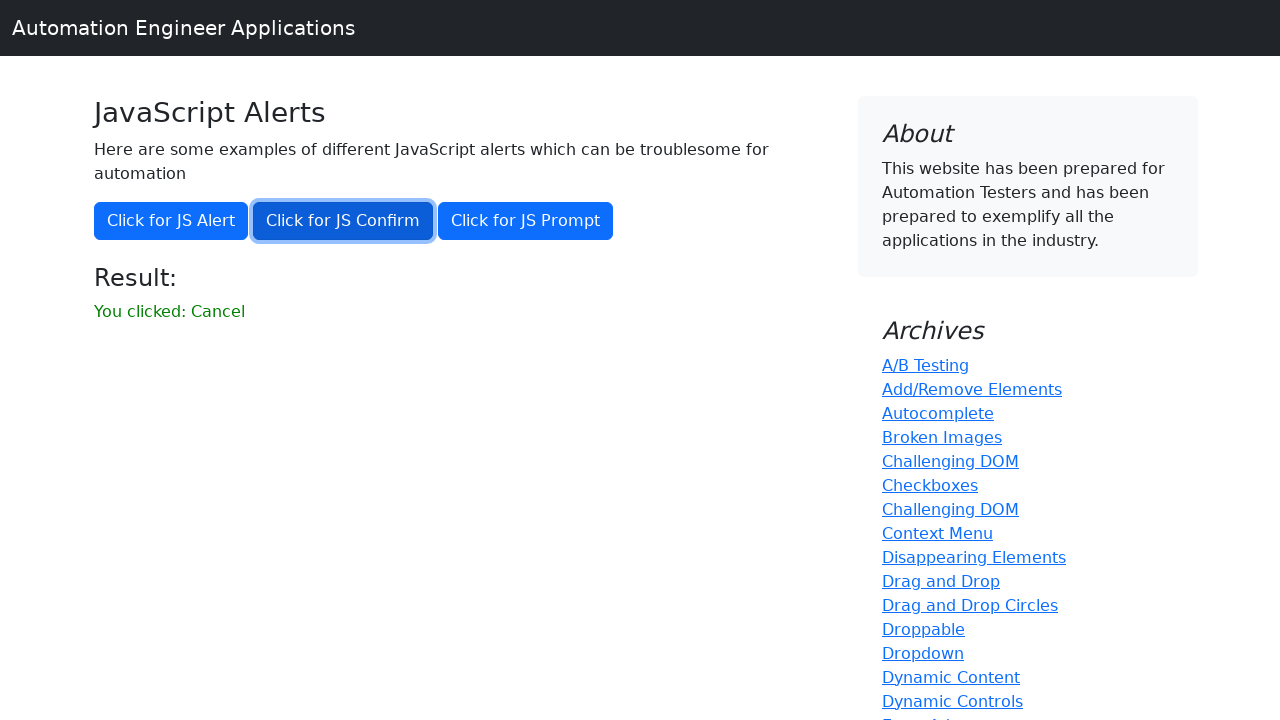